Tests window handling functionality by clicking a link that opens a new window and verifying the title of both windows

Starting URL: https://testcenter.techproeducation.com/index.php?page=multiple-windows

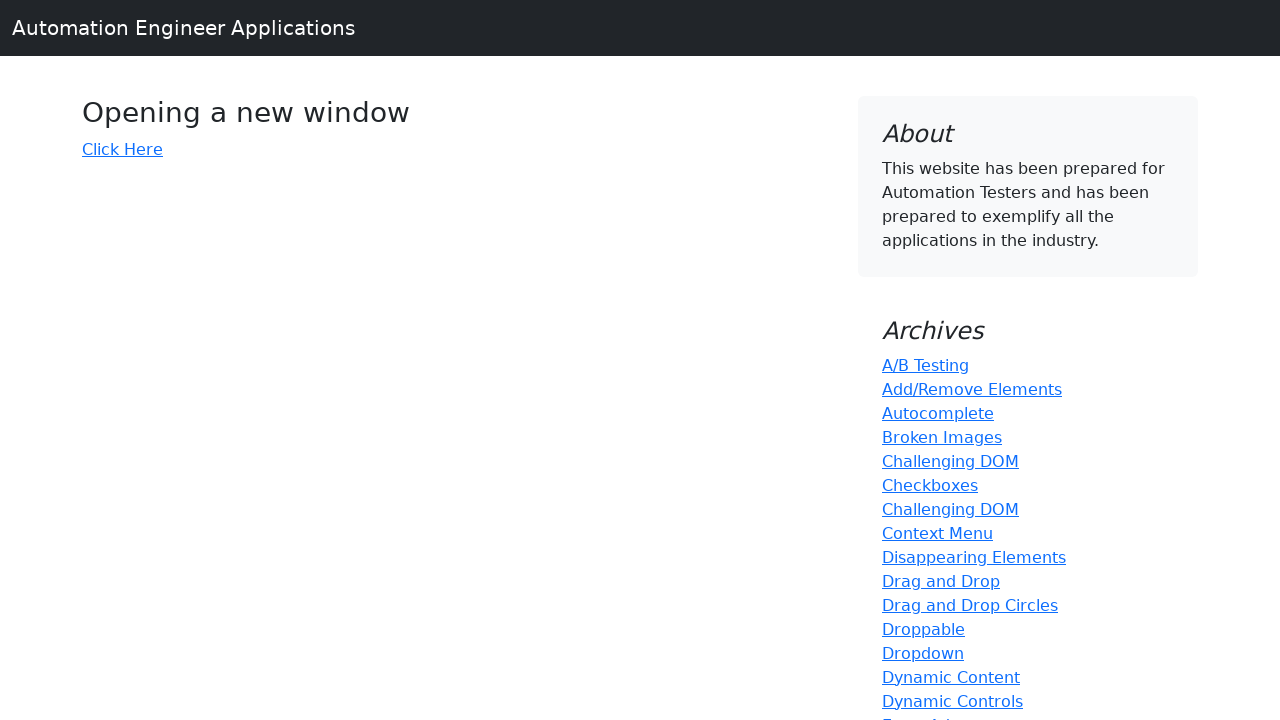

Verified initial page title is 'Windows'
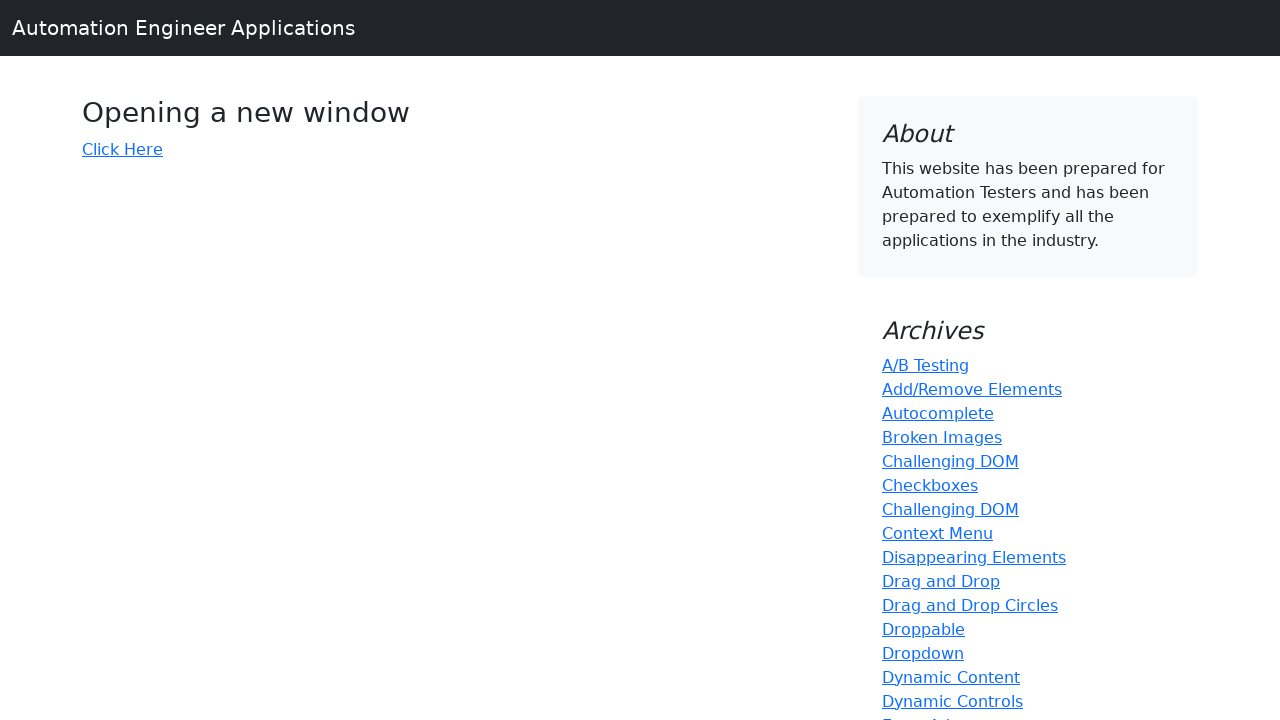

Clicked 'Click Here' link to open new window at (122, 149) on text=Click Here
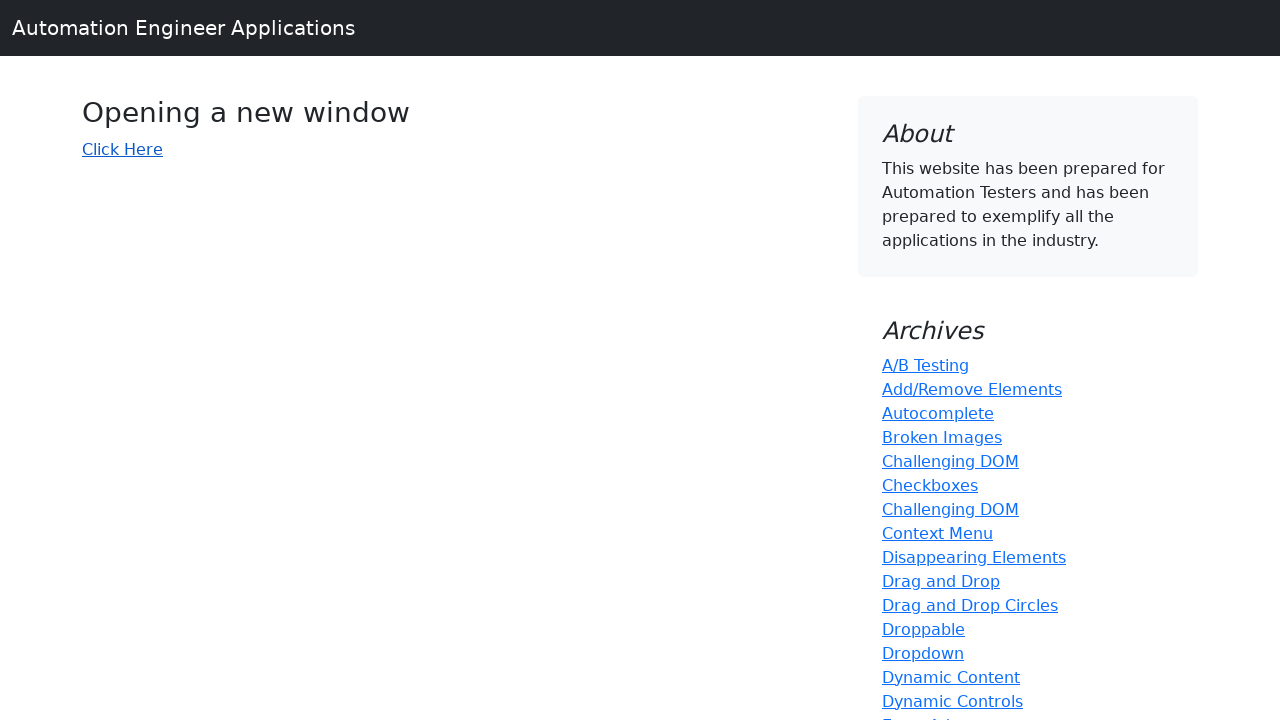

New window opened and captured
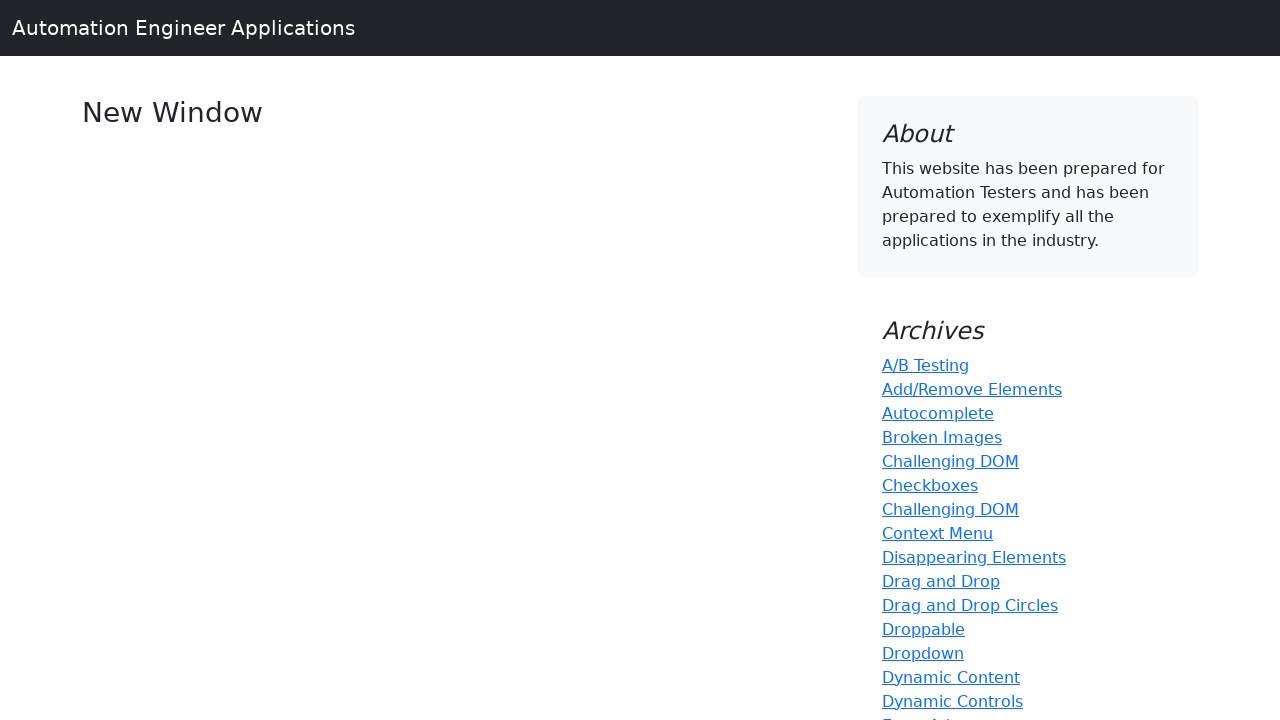

New window loaded successfully
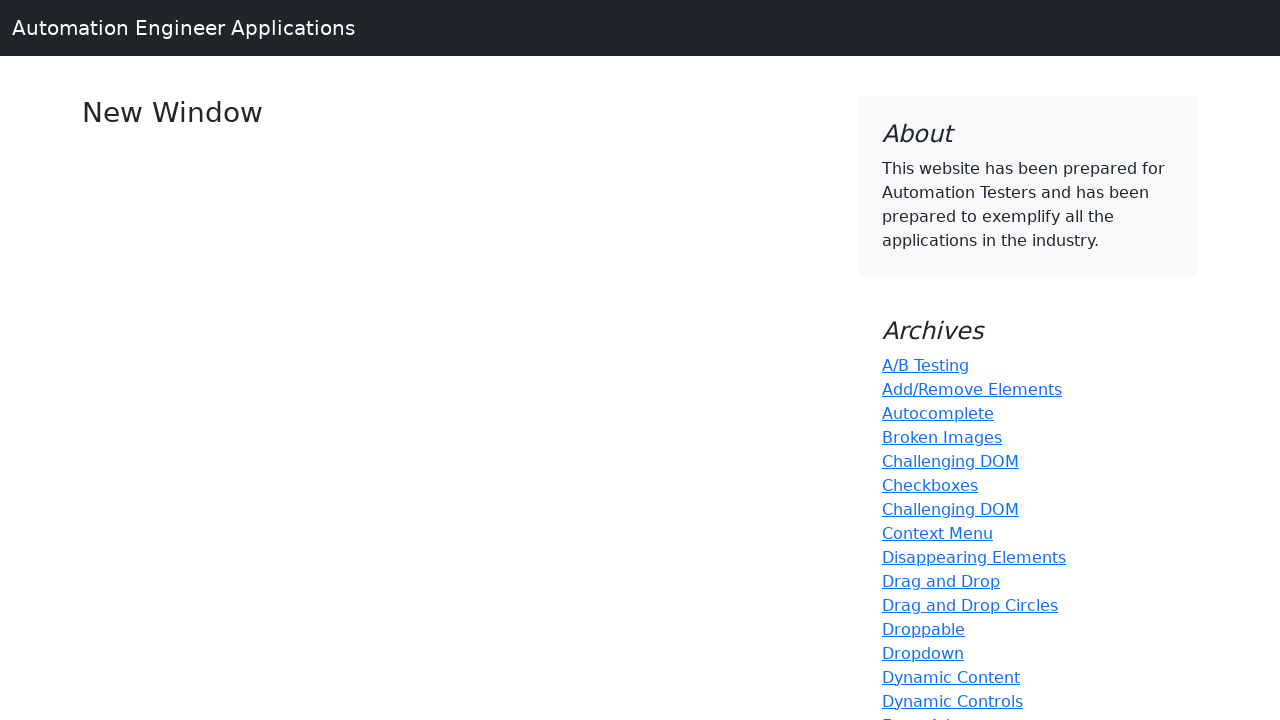

Verified new window title is 'New Window'
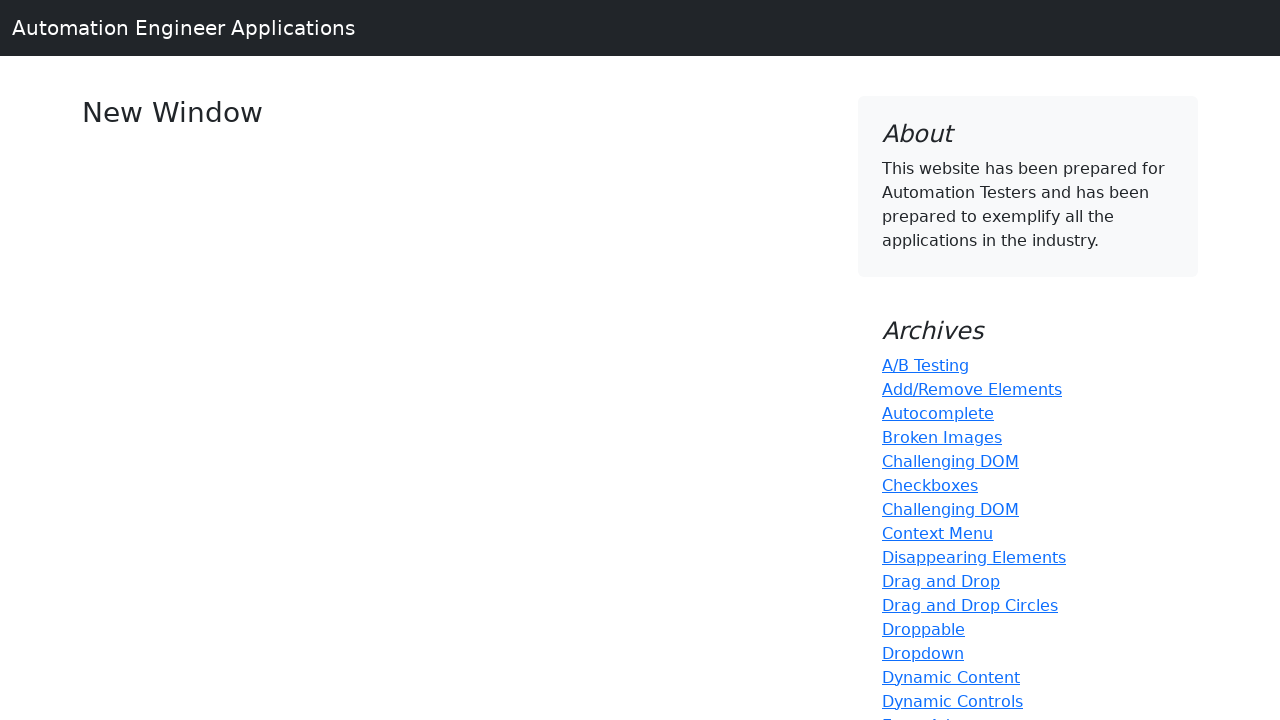

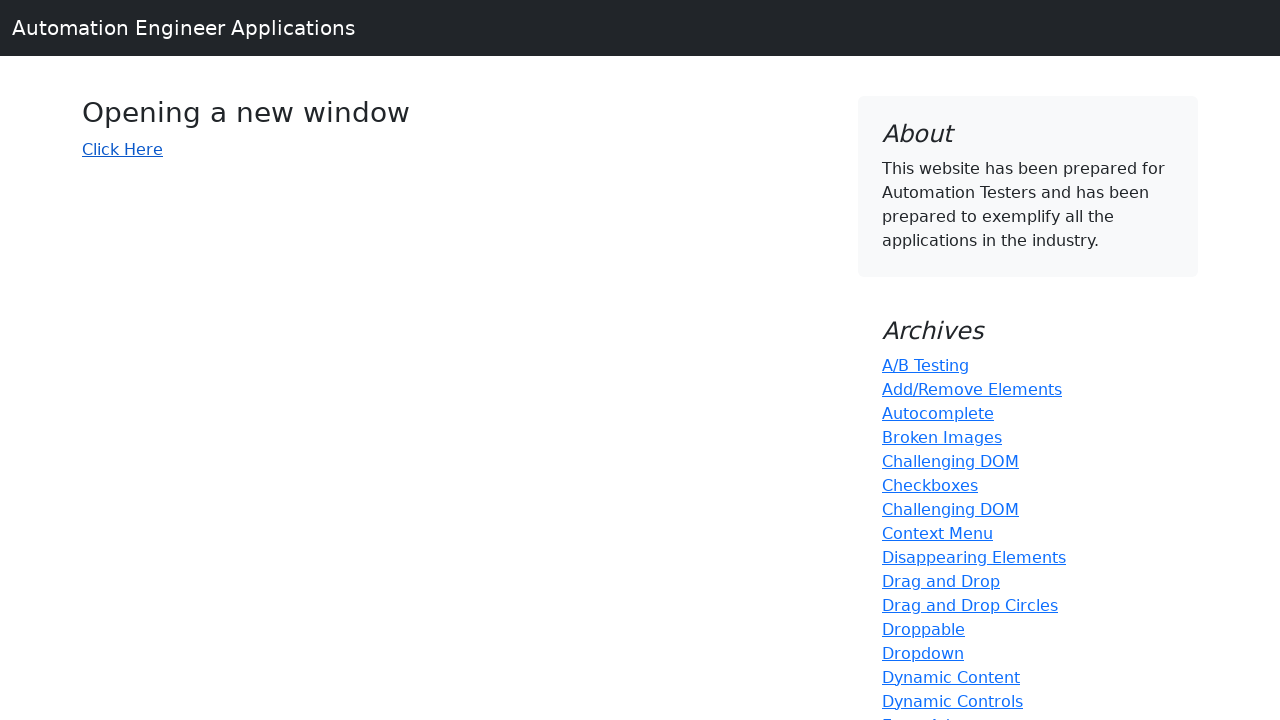